Tests that entered text is trimmed when saving edits to a todo item

Starting URL: https://demo.playwright.dev/todomvc

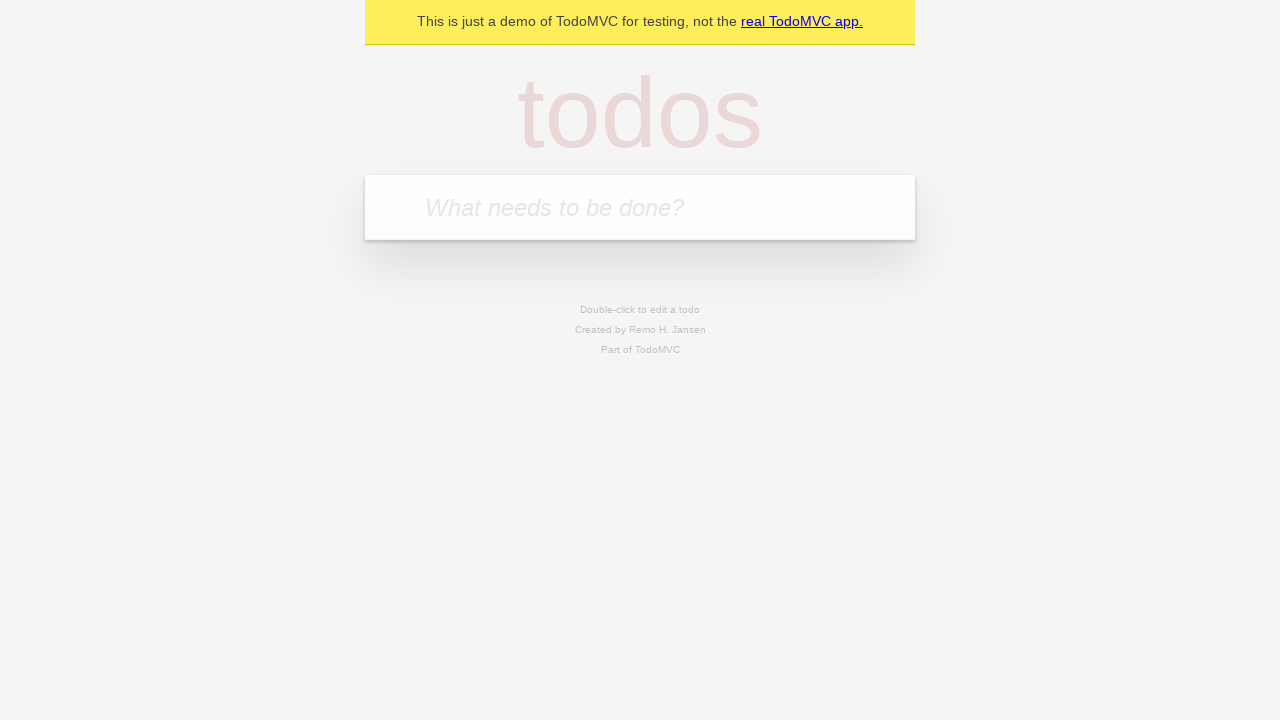

Filled todo input with 'buy some cheese' on internal:attr=[placeholder="What needs to be done?"i]
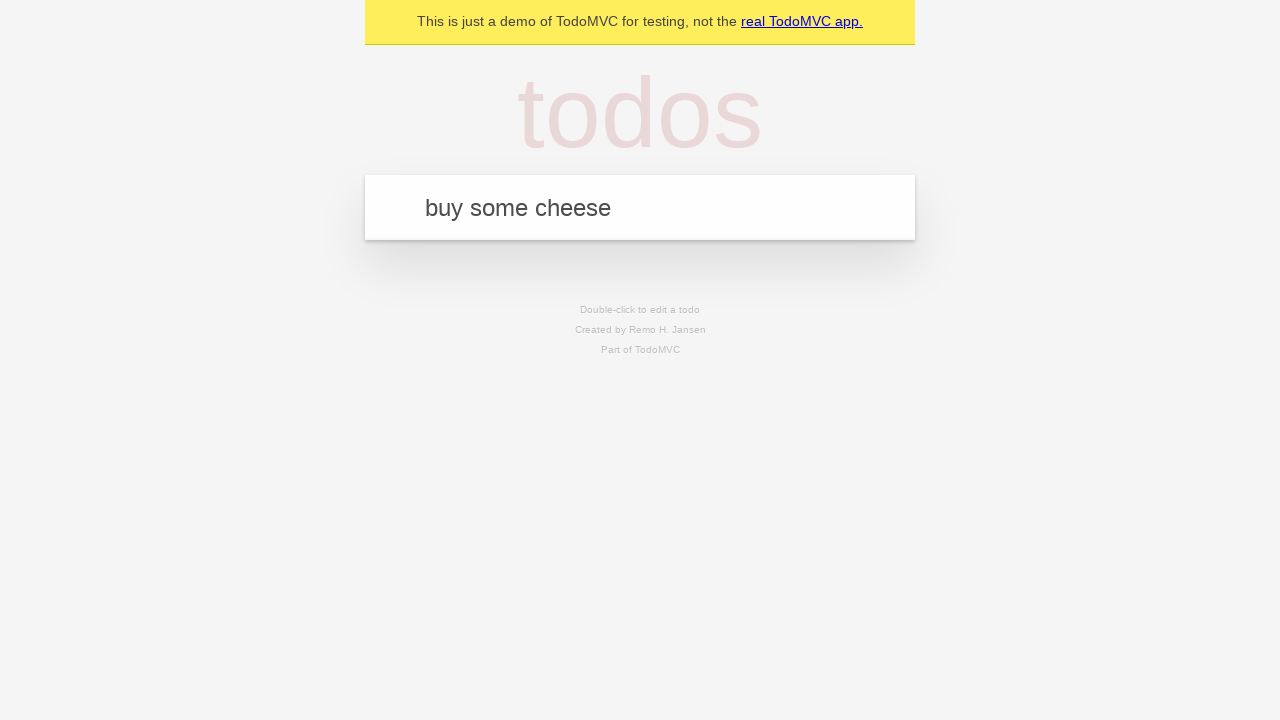

Pressed Enter to add todo 'buy some cheese' on internal:attr=[placeholder="What needs to be done?"i]
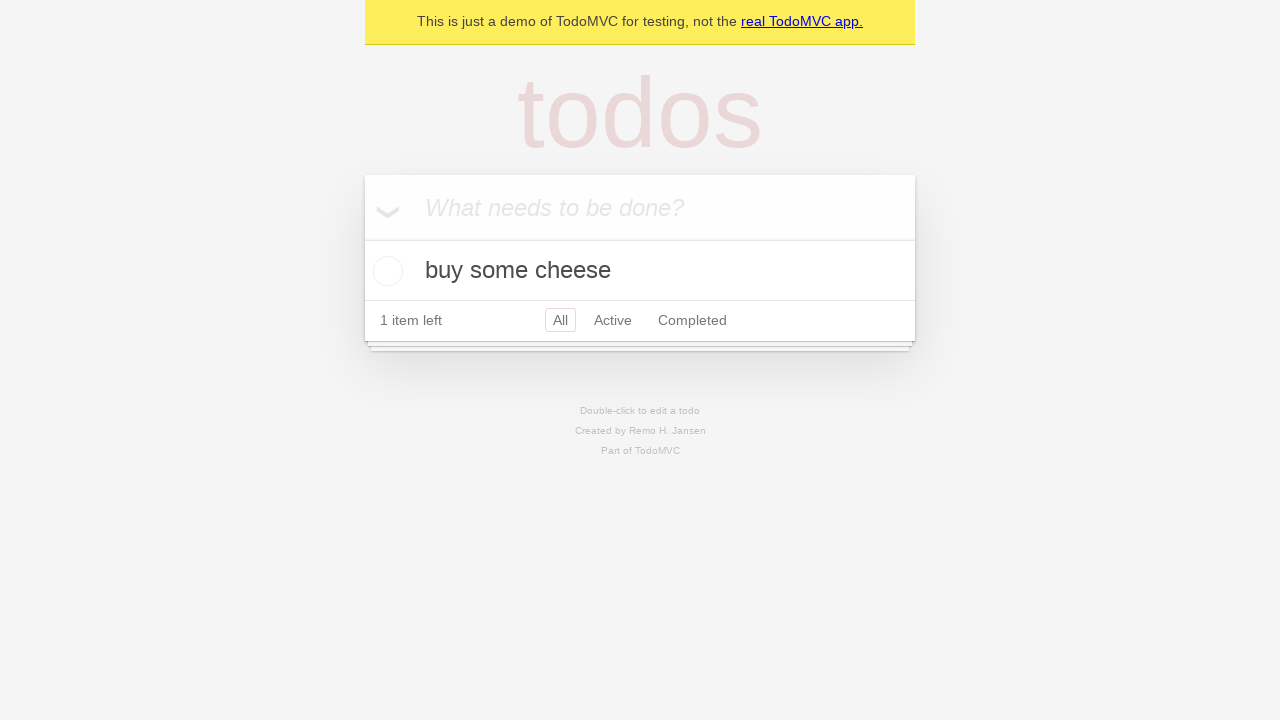

Filled todo input with 'feed the cat' on internal:attr=[placeholder="What needs to be done?"i]
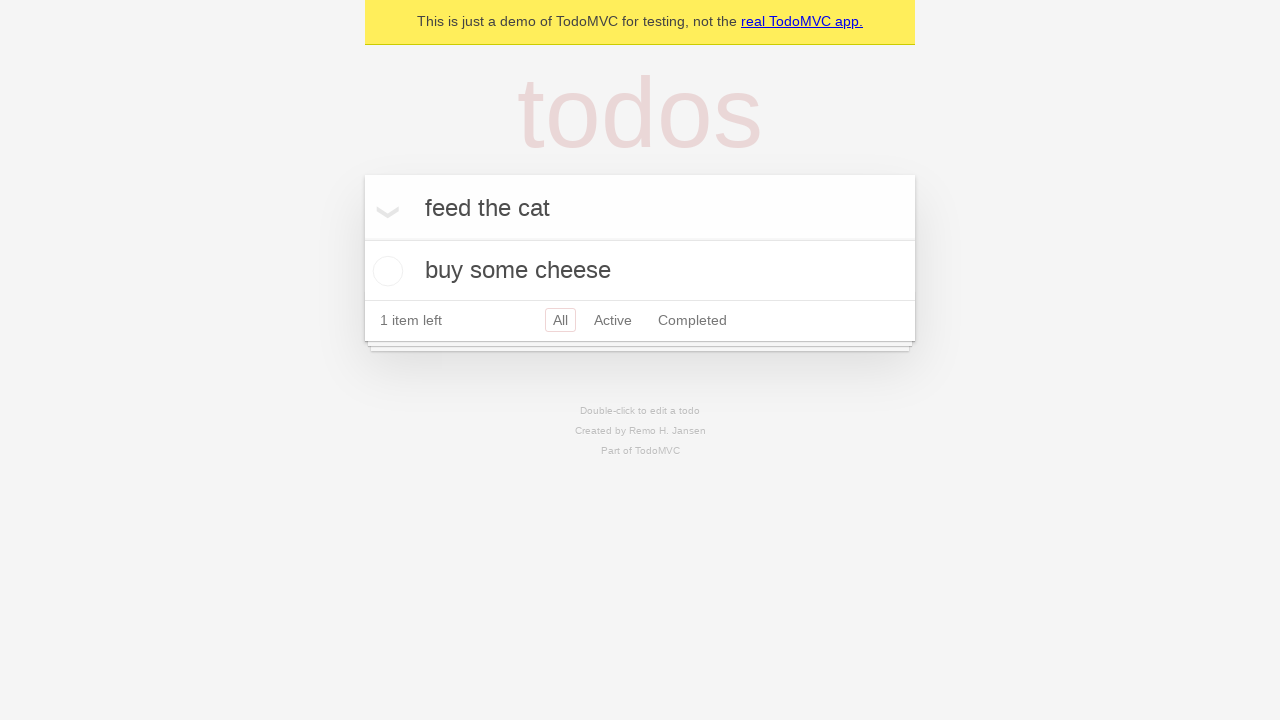

Pressed Enter to add todo 'feed the cat' on internal:attr=[placeholder="What needs to be done?"i]
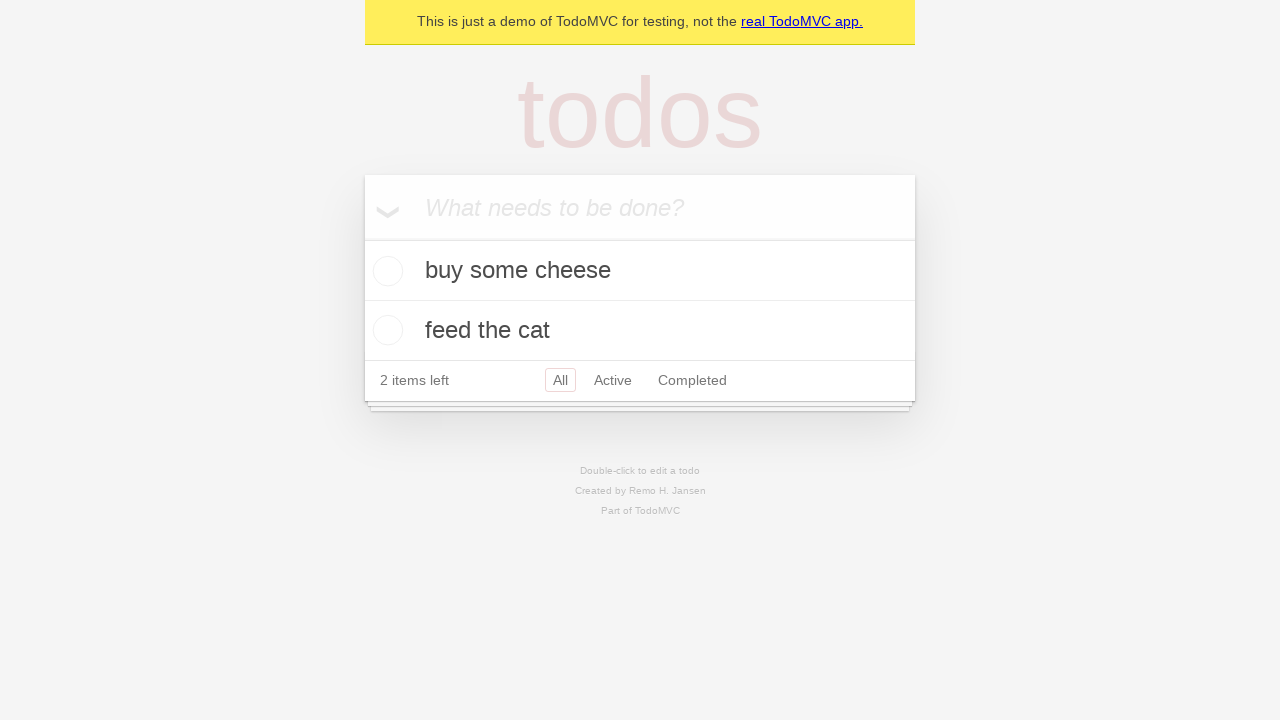

Filled todo input with 'book a doctors appointment' on internal:attr=[placeholder="What needs to be done?"i]
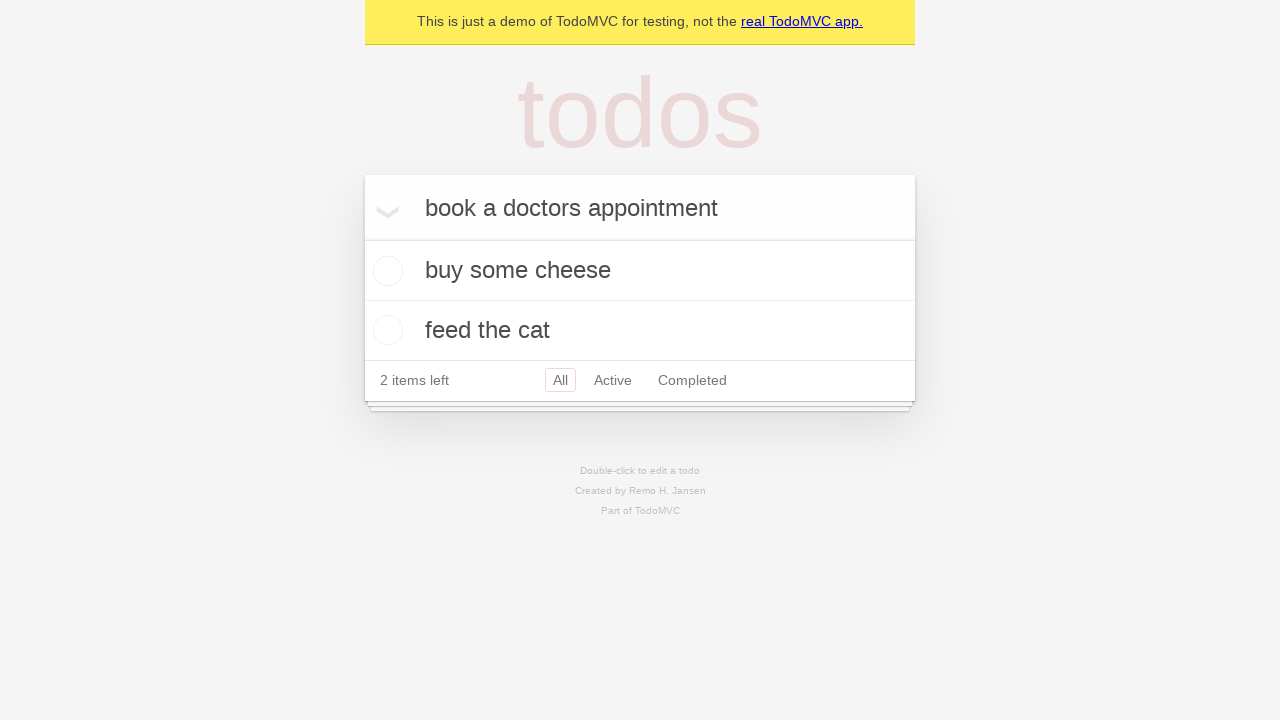

Pressed Enter to add todo 'book a doctors appointment' on internal:attr=[placeholder="What needs to be done?"i]
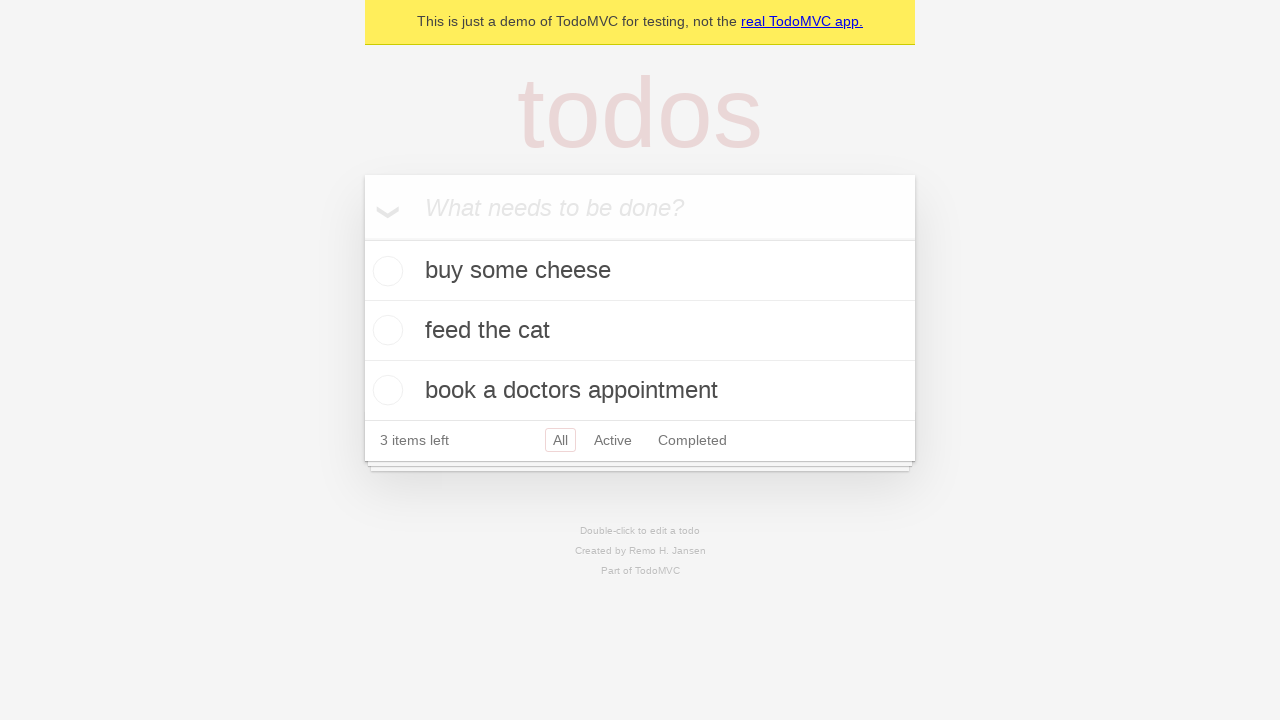

Waited for all 3 todo items to be added to the page
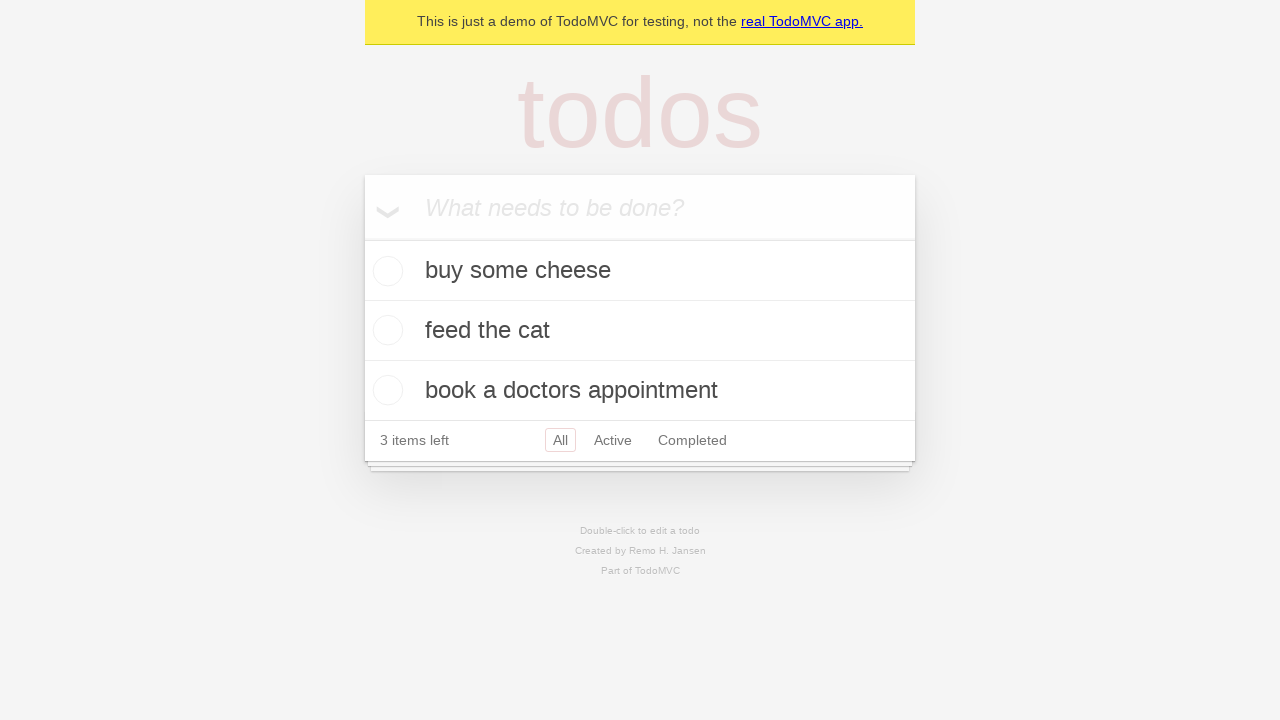

Double-clicked second todo item to enter edit mode at (640, 331) on internal:testid=[data-testid="todo-item"s] >> nth=1
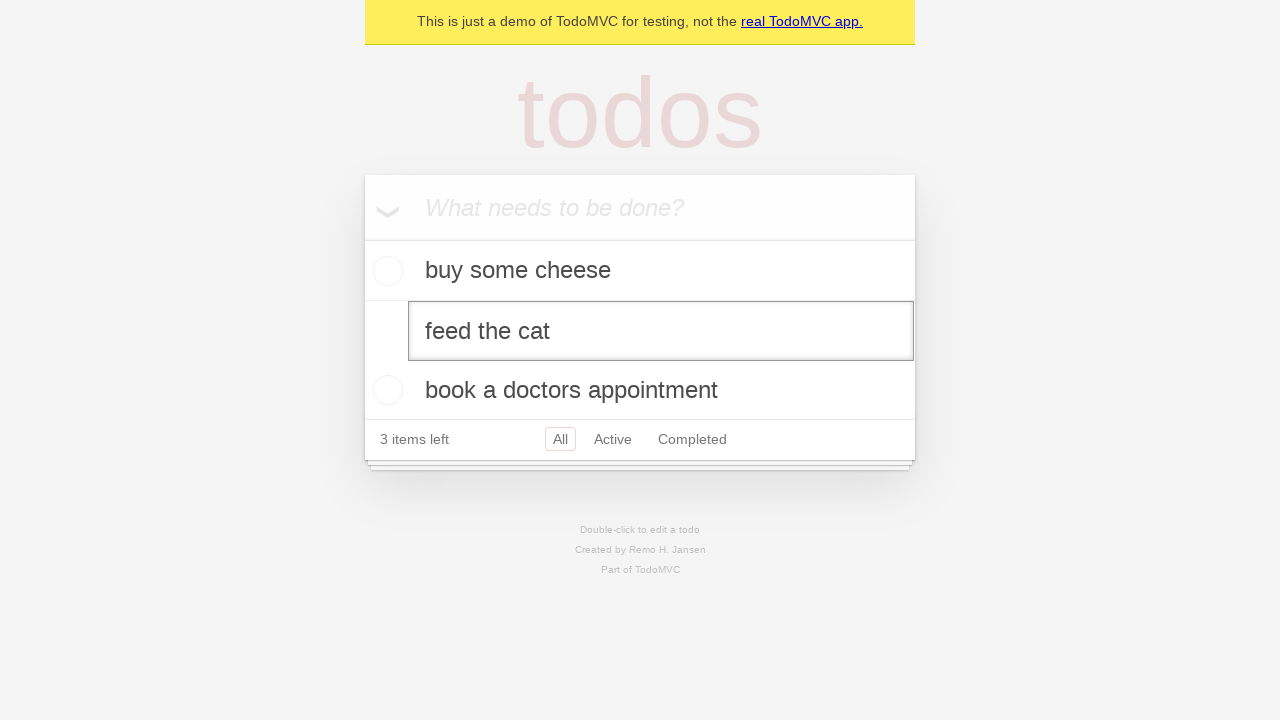

Filled edit field with text containing leading and trailing spaces on internal:testid=[data-testid="todo-item"s] >> nth=1 >> internal:role=textbox[nam
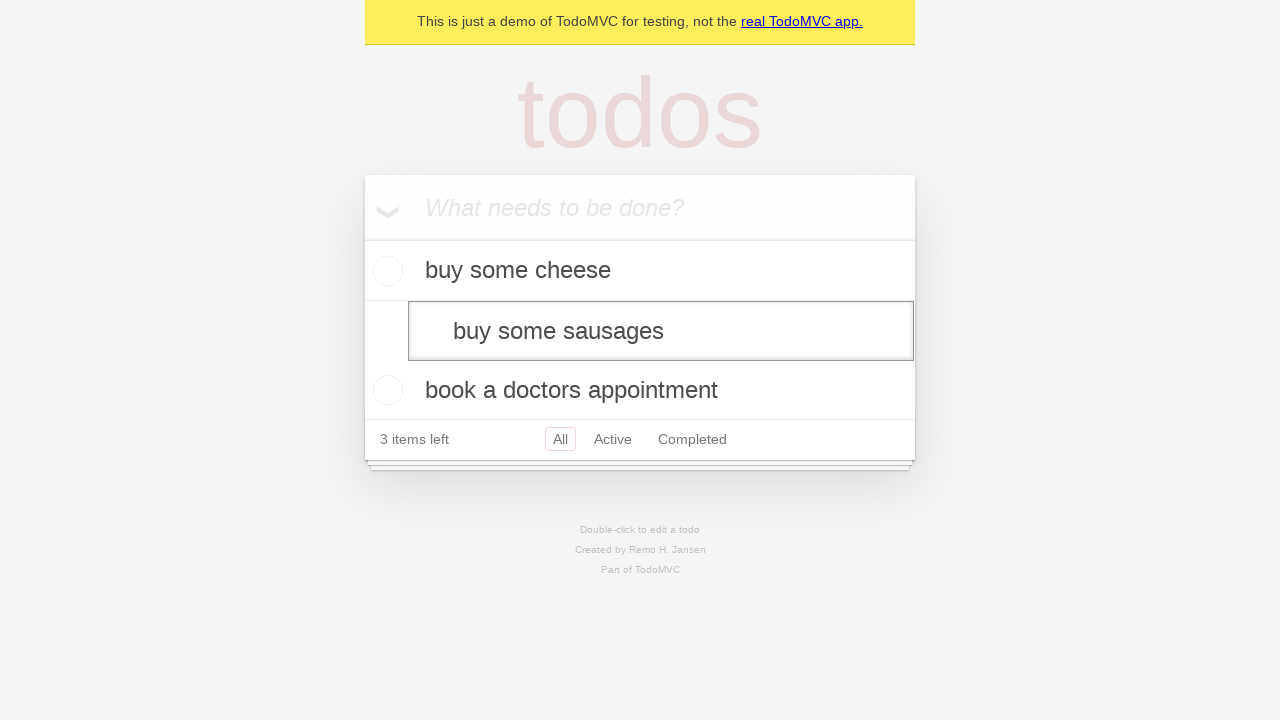

Pressed Enter to save the edited todo item on internal:testid=[data-testid="todo-item"s] >> nth=1 >> internal:role=textbox[nam
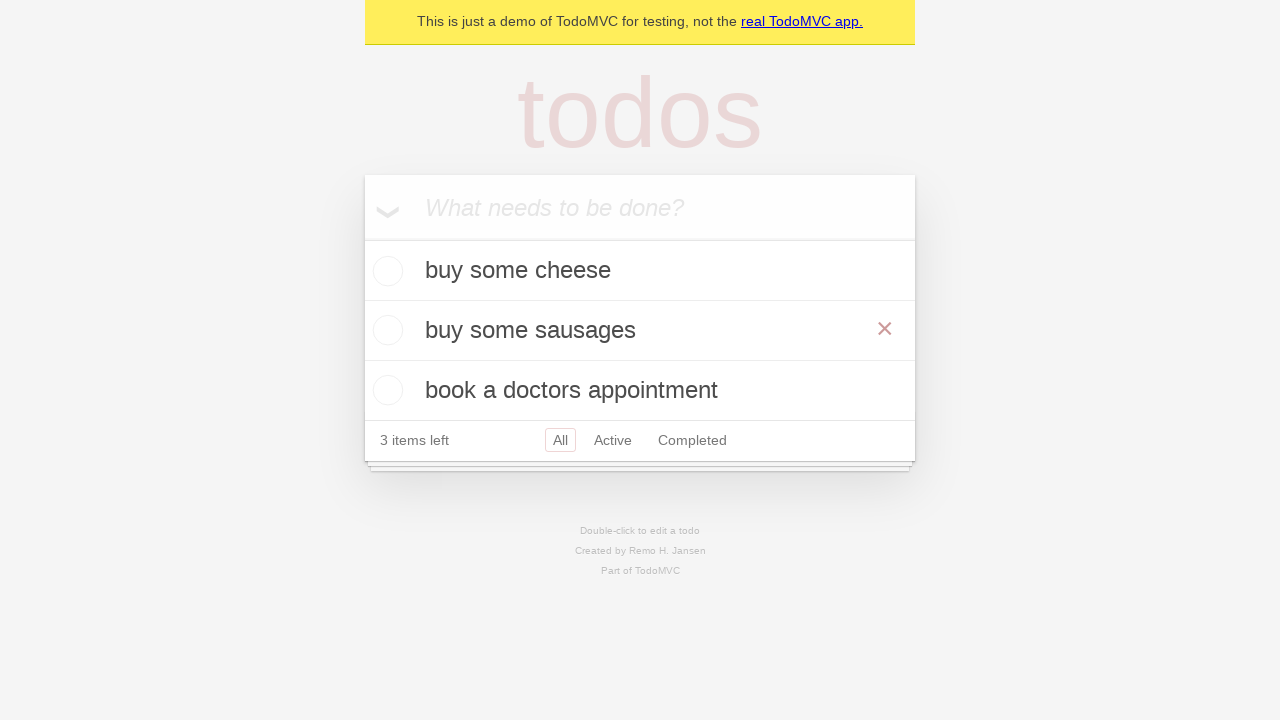

Waited 500ms for save operation to complete
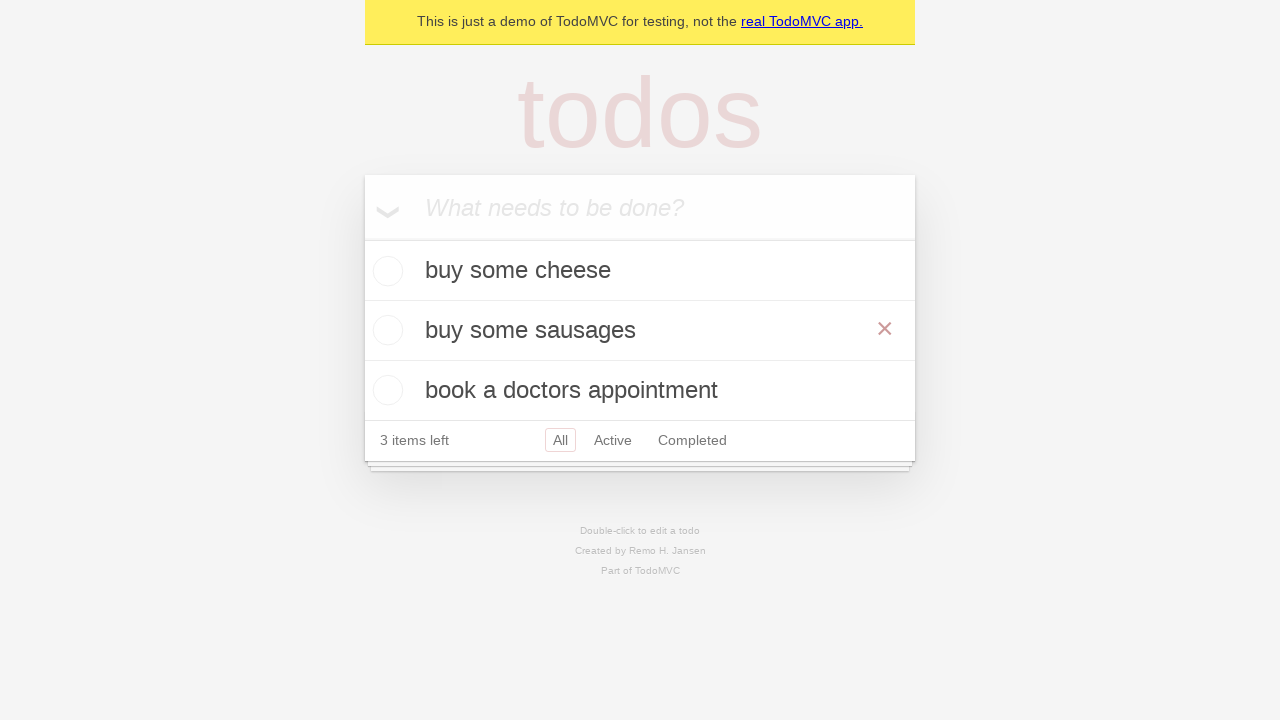

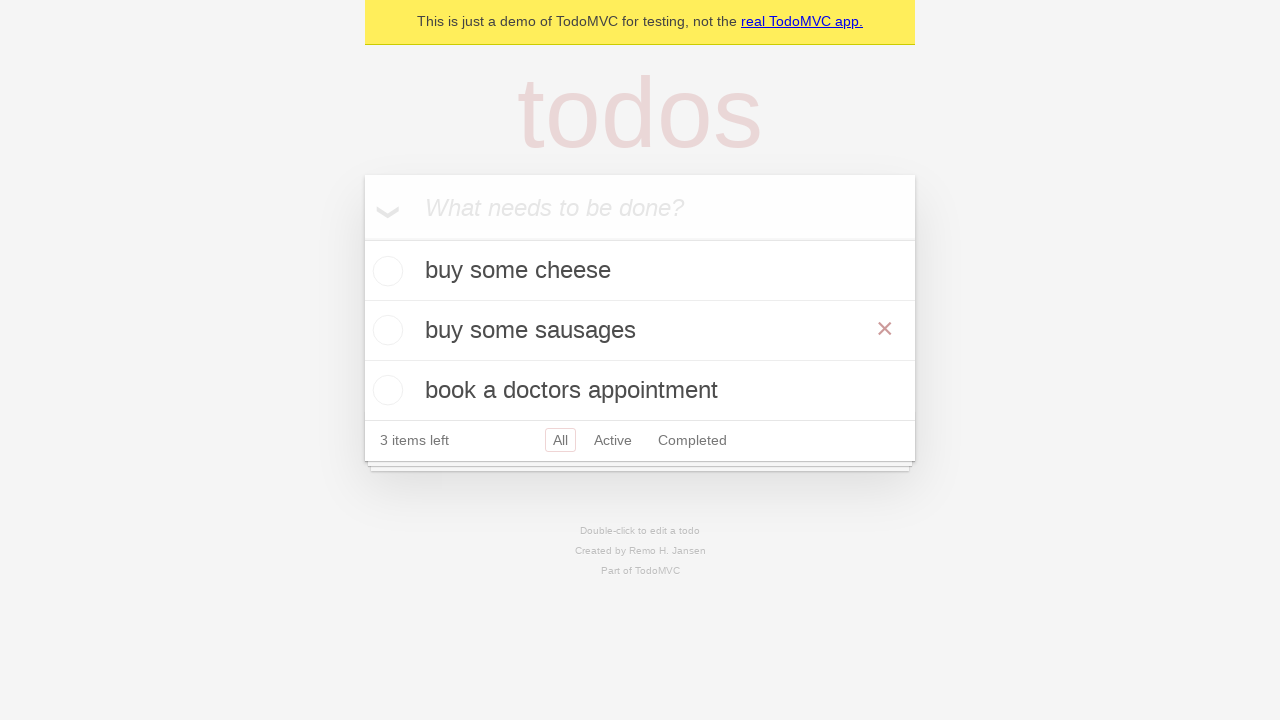